Verifies that the room description paragraph on the rooms page contains relevant information and is not placeholder text

Starting URL: https://ancabota09.wixsite.com/intern/rooms

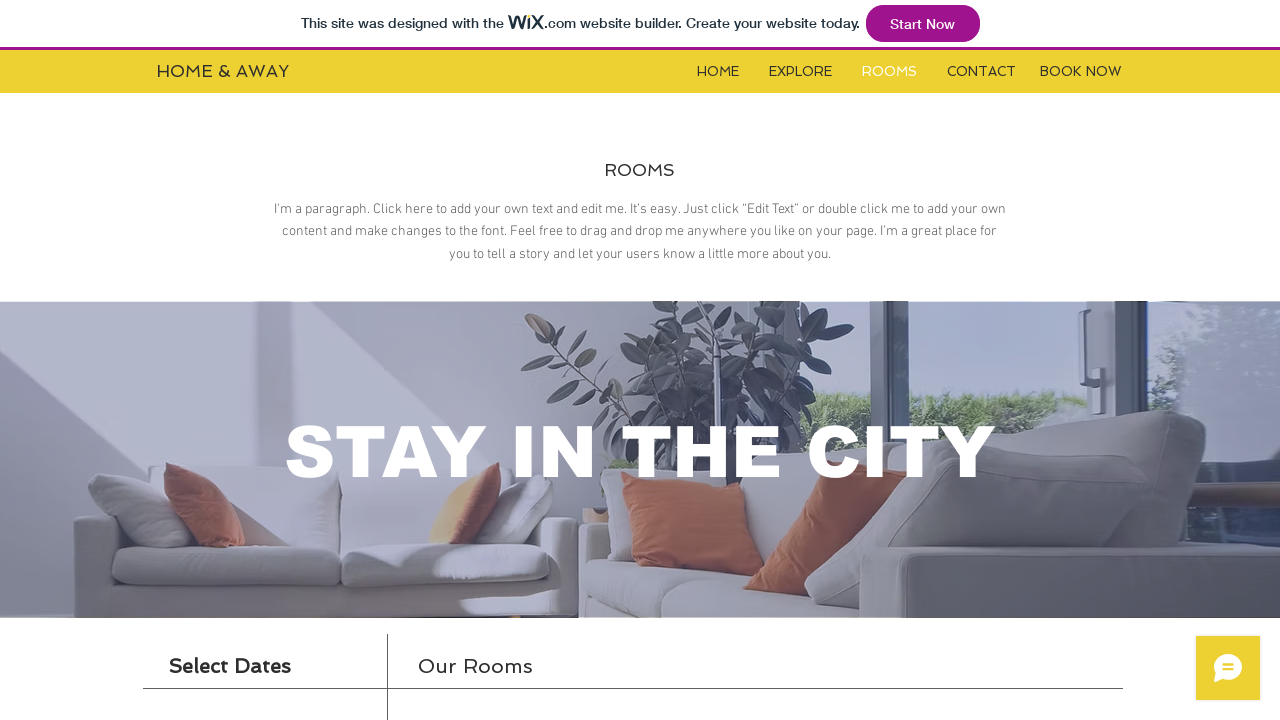

Navigated to rooms page
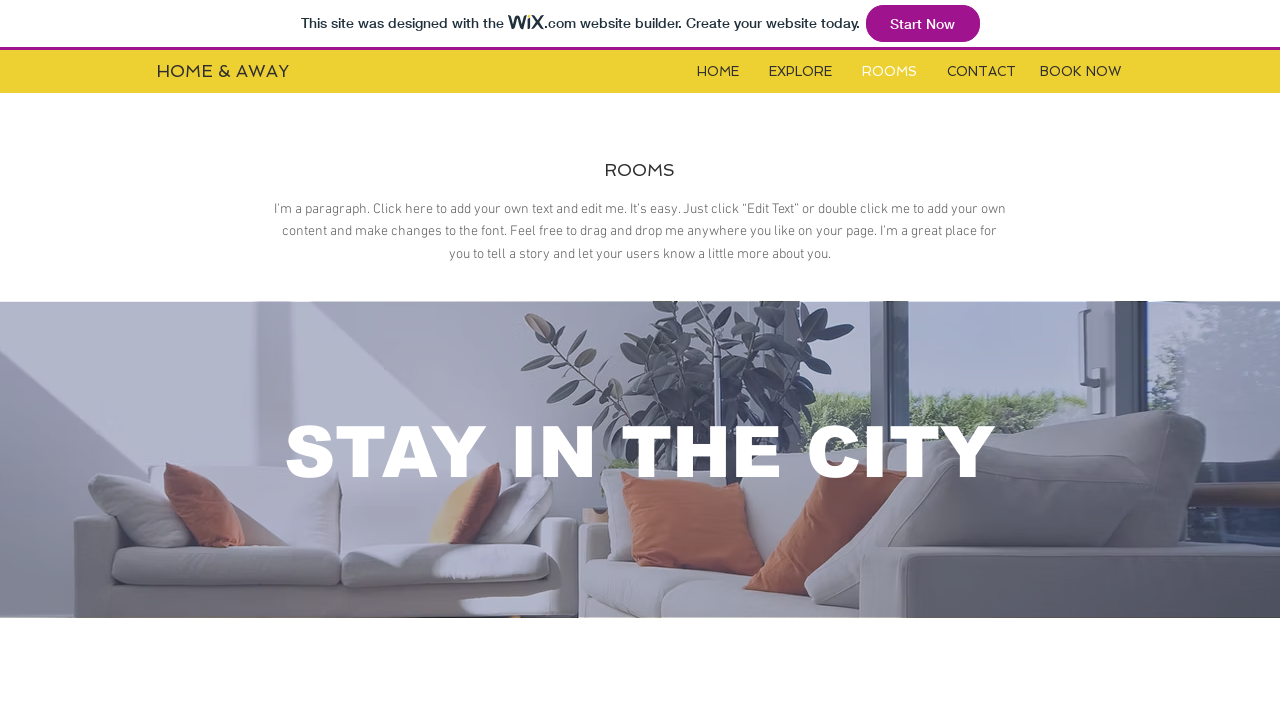

Description paragraph element loaded and visible
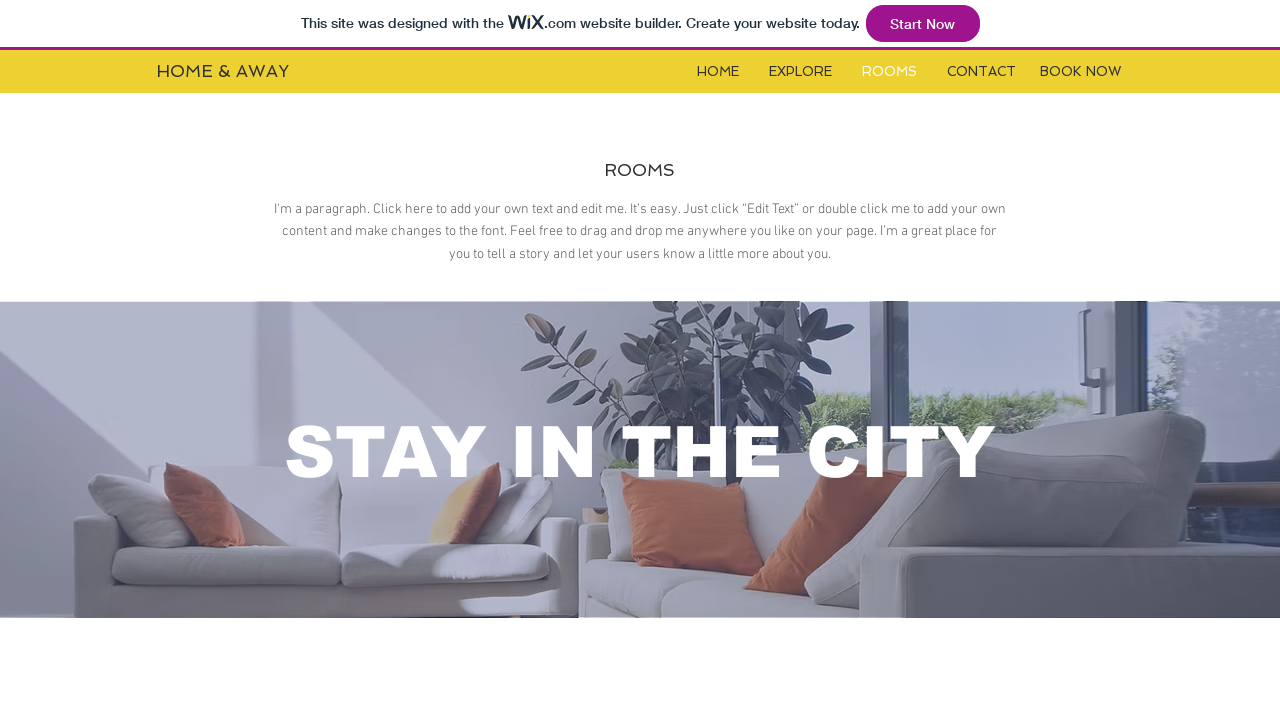

Located description paragraph element
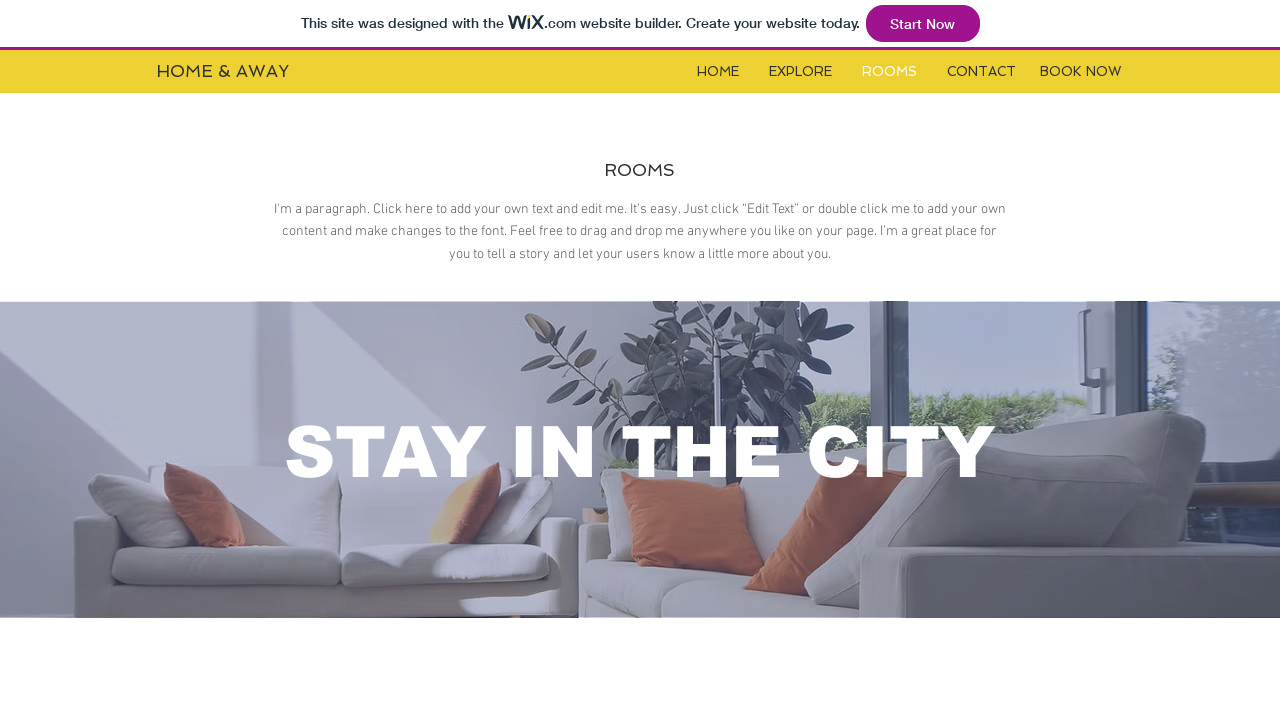

Verified that description paragraph is visible
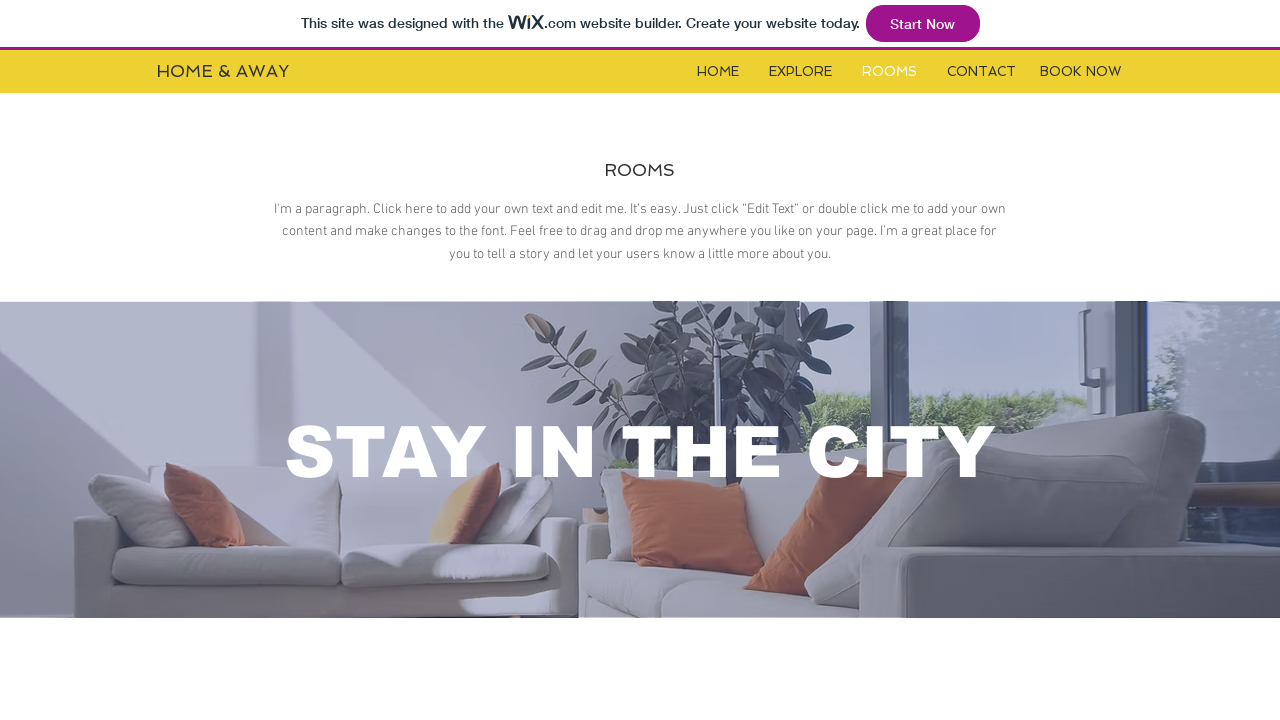

Retrieved description paragraph text content
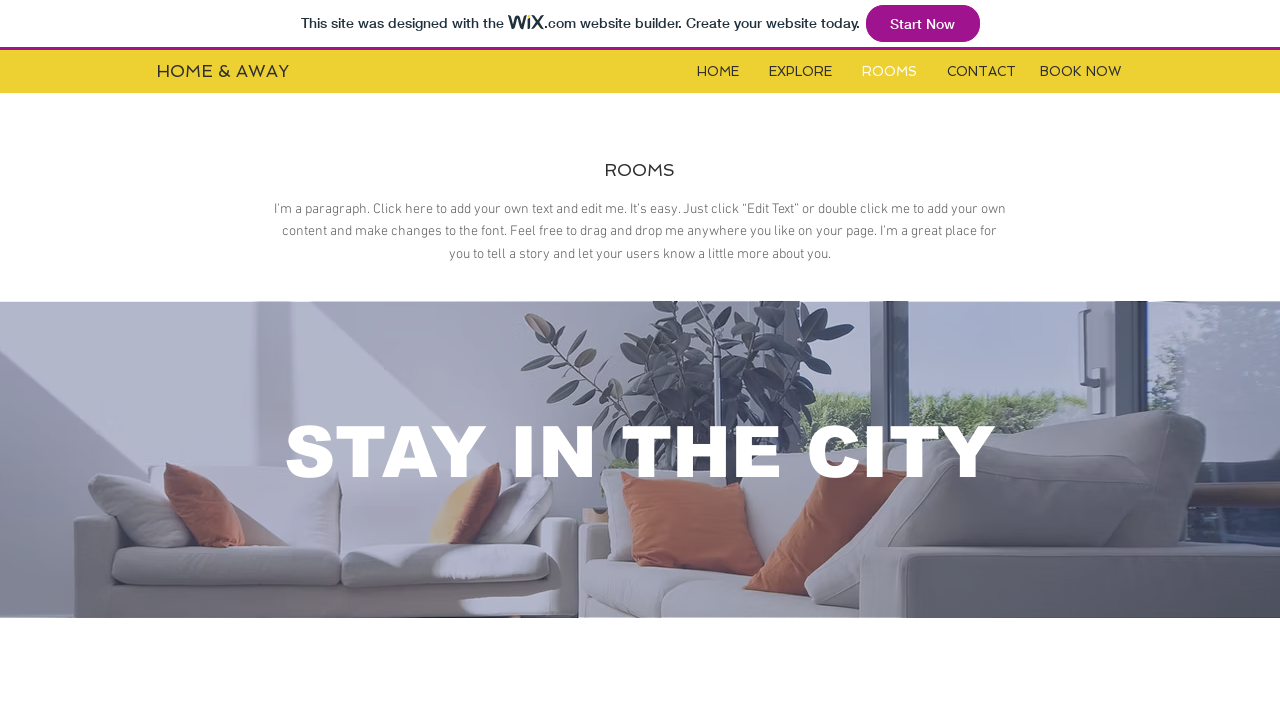

Verified that description paragraph contains non-empty text
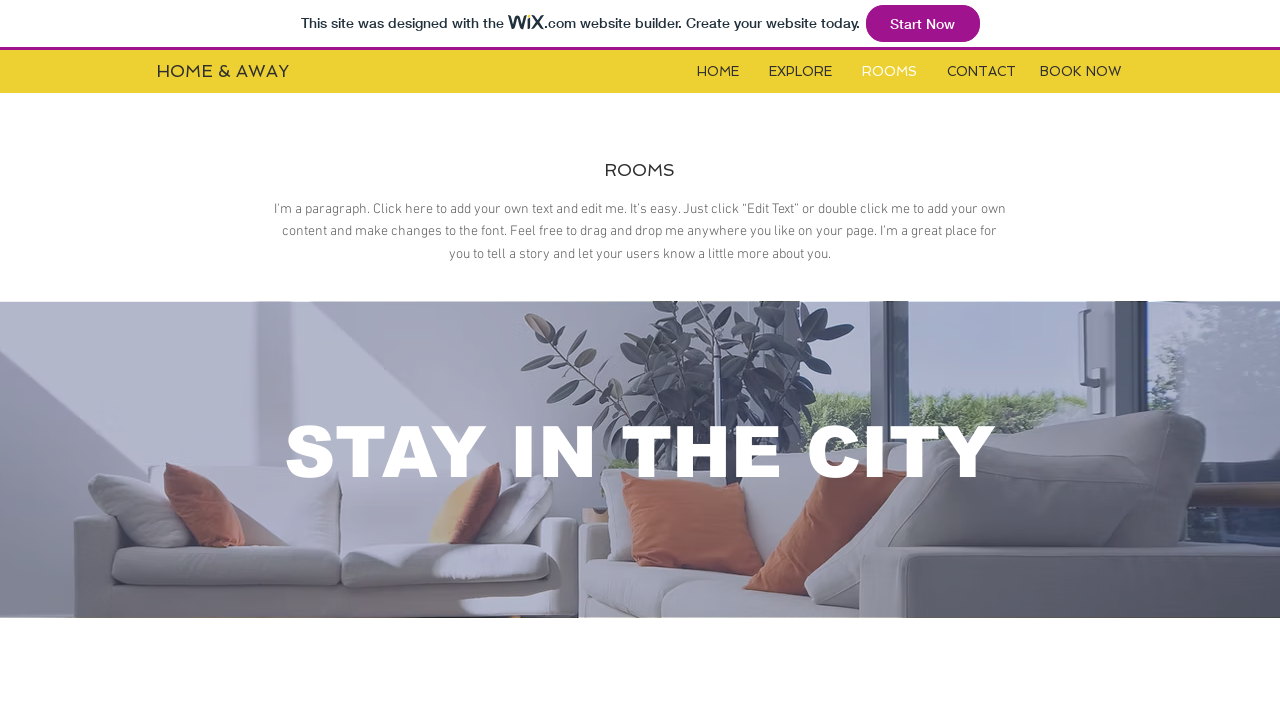

Verified that description paragraph does not contain placeholder text
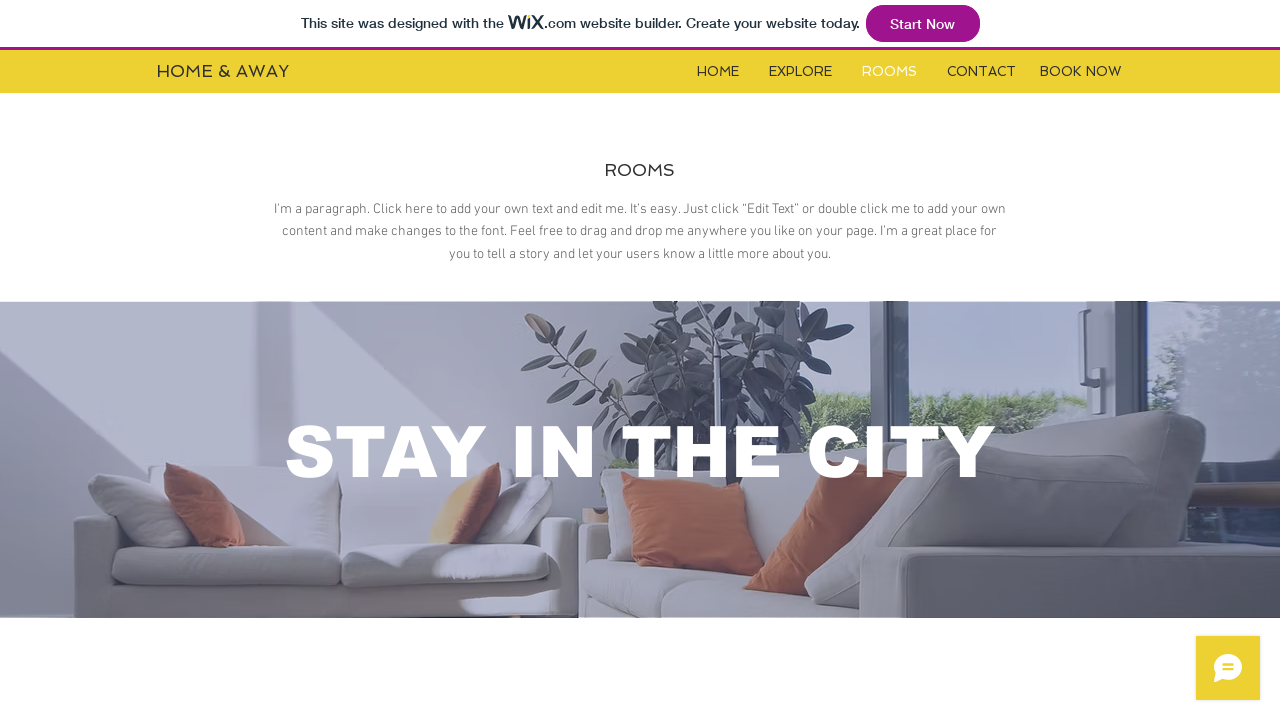

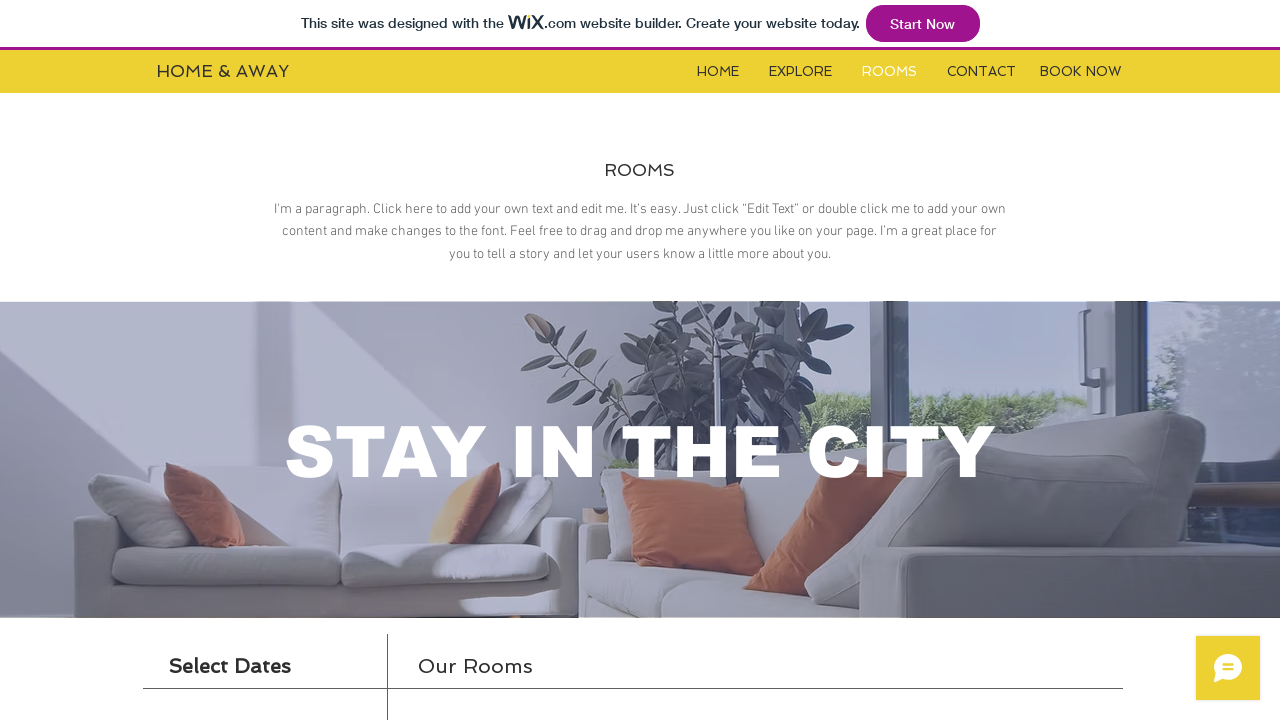